Navigates to Selenium's official website, then navigates to Flipkart's website. This is a basic navigation test that visits two different URLs sequentially.

Starting URL: https://www.selenium.dev/

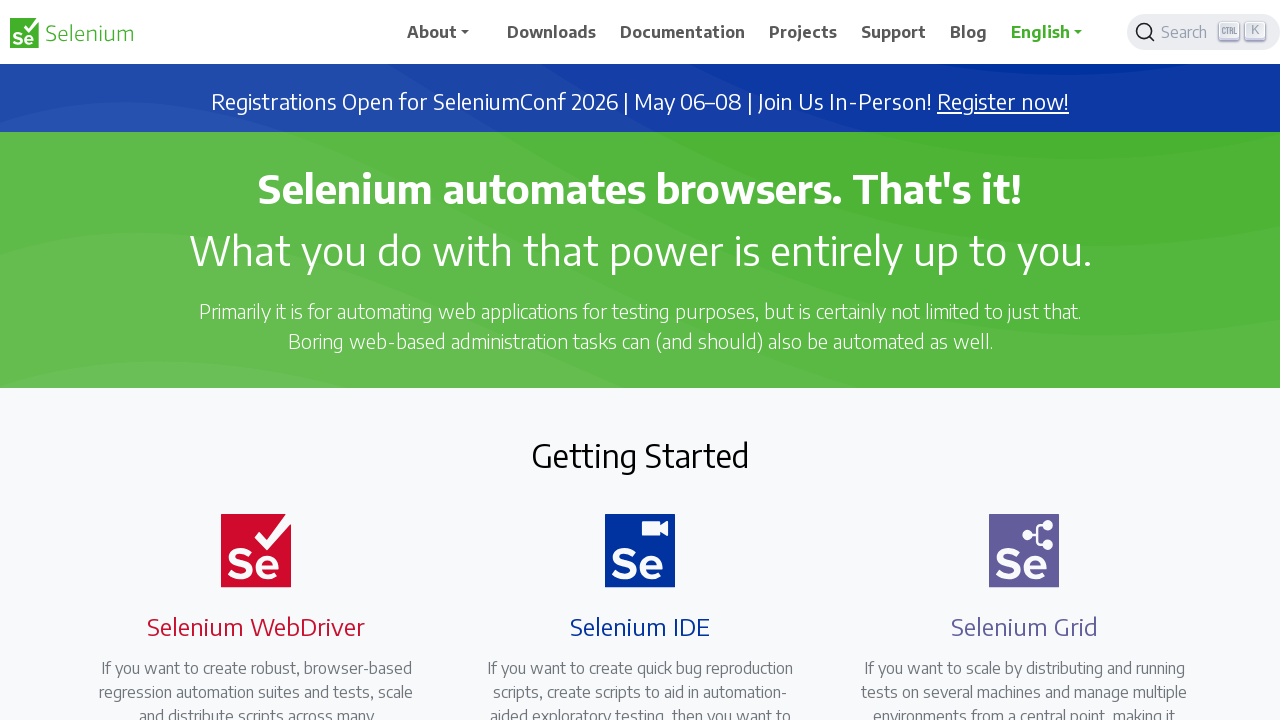

Navigated to Flipkart website
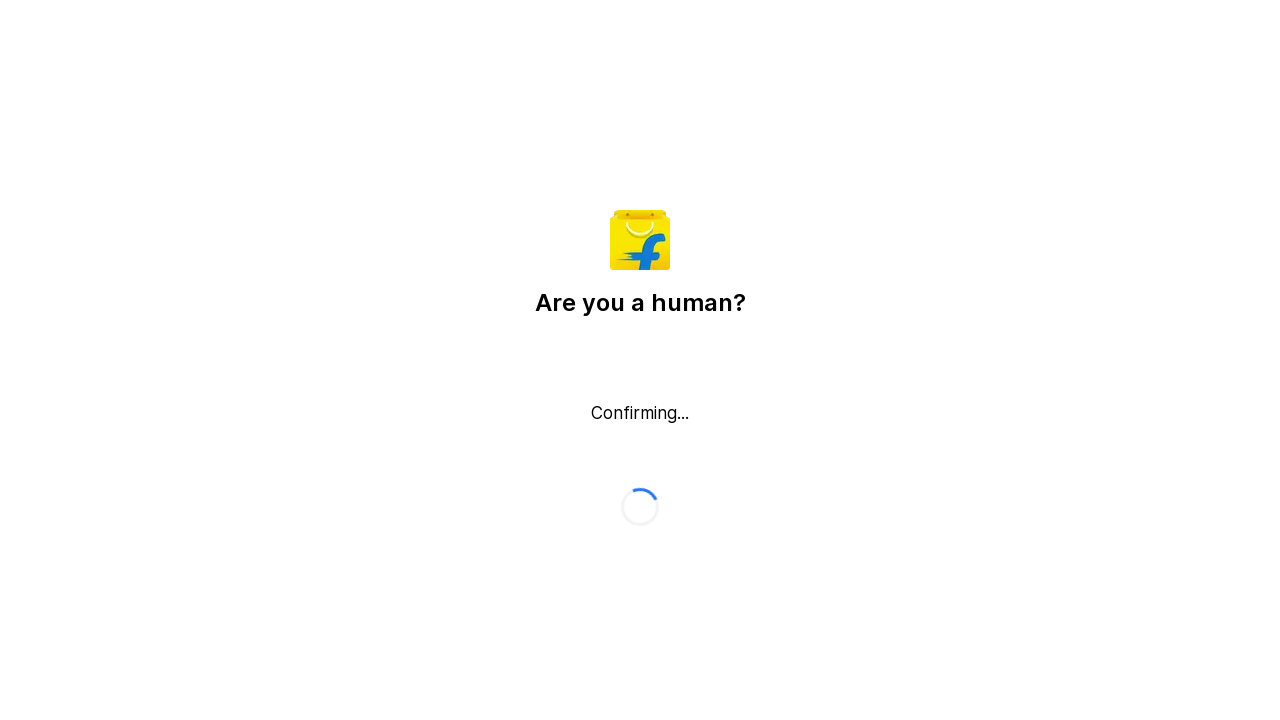

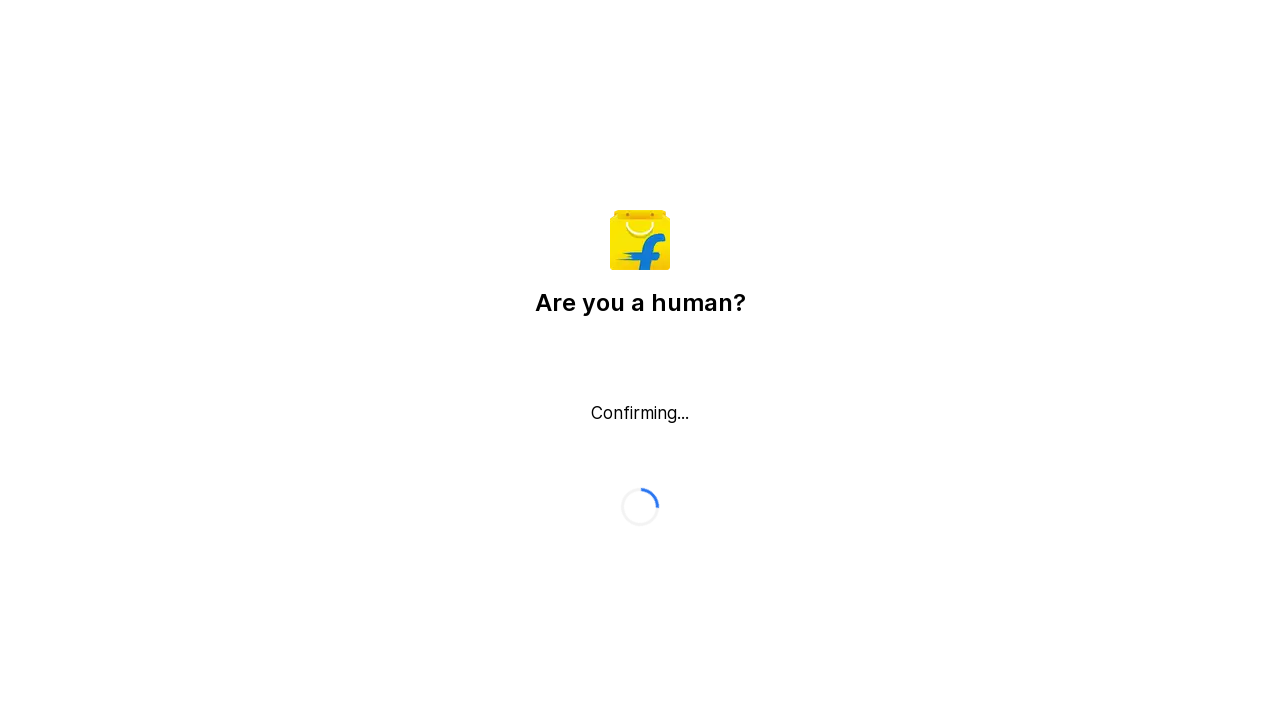